Tests dropdown selection functionality by selecting options from a skills dropdown using different selection methods (by index, by value, and by visible text)

Starting URL: https://demo.automationtesting.in/Register.html

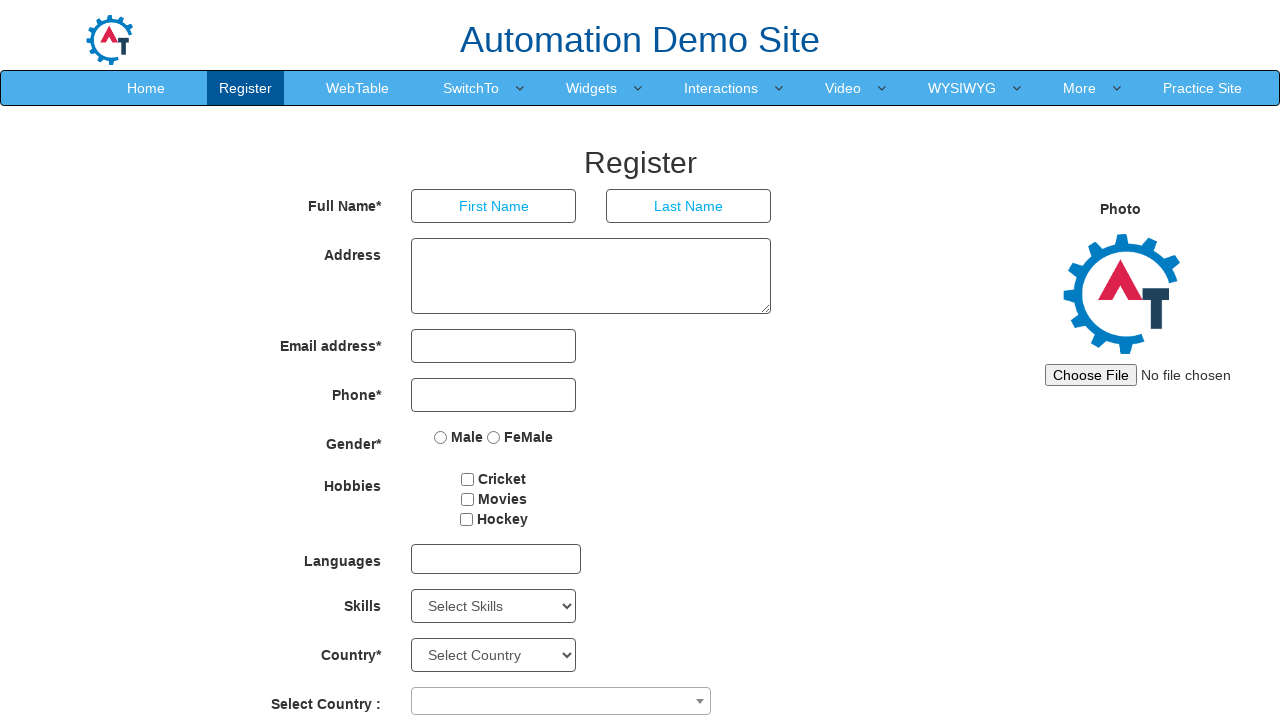

Skills dropdown became visible
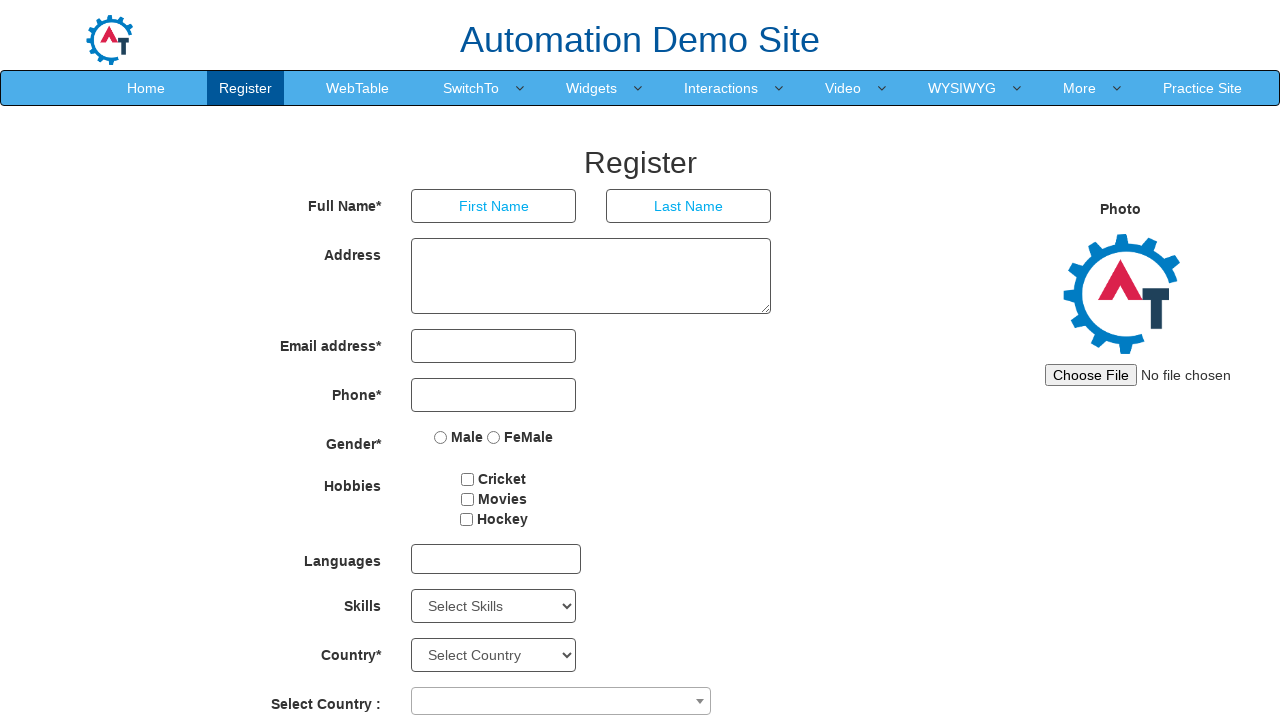

Selected skill option at index 5 on #Skills
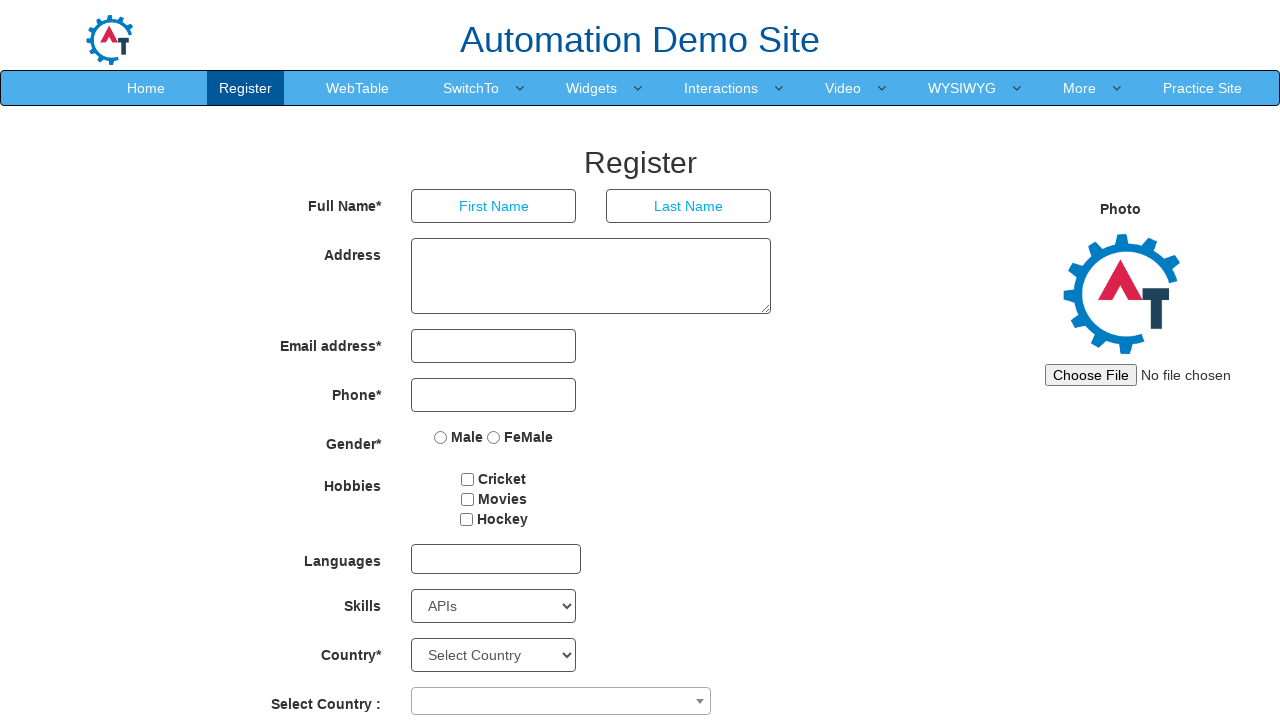

Selected skill option with value 'C++' on #Skills
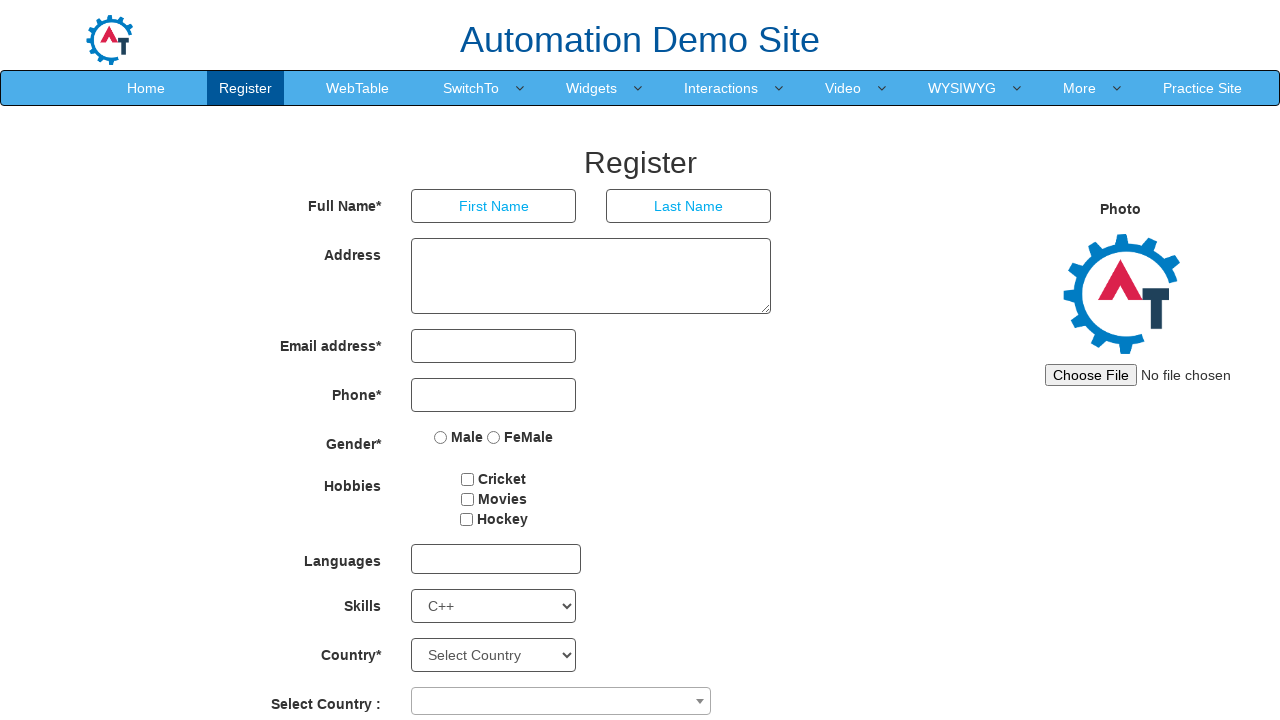

Selected skill option with visible text 'Java' on #Skills
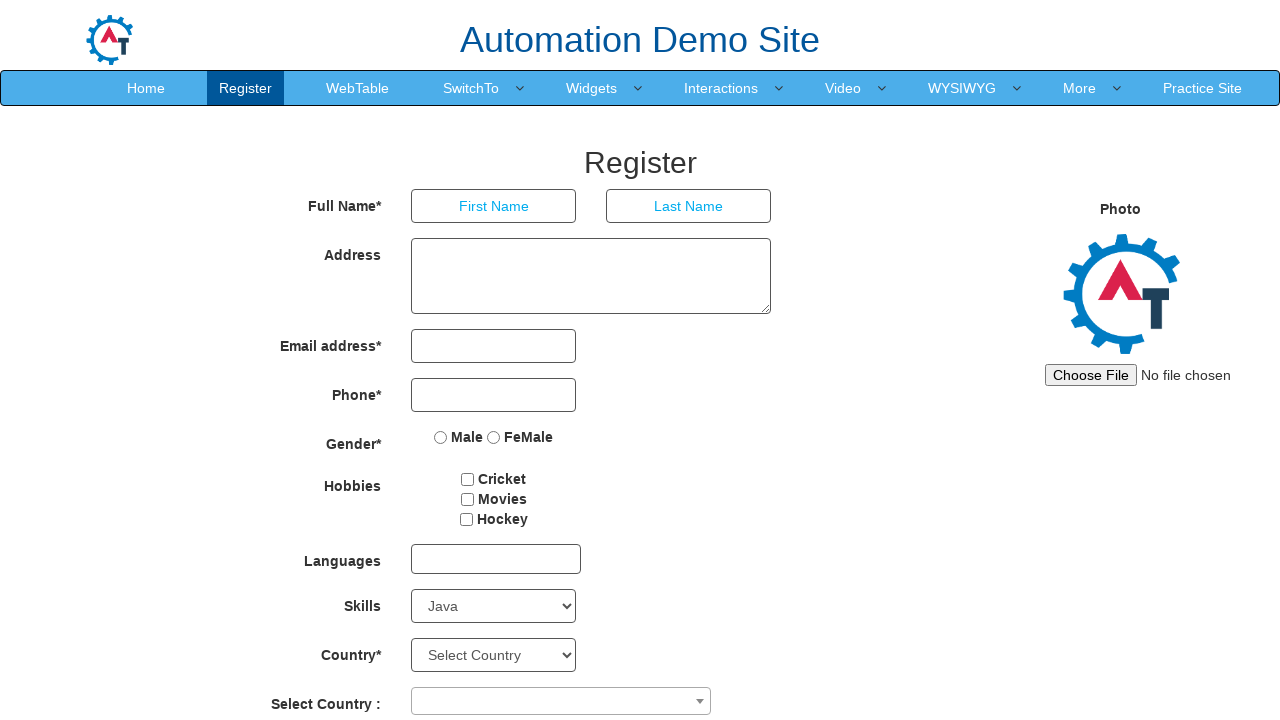

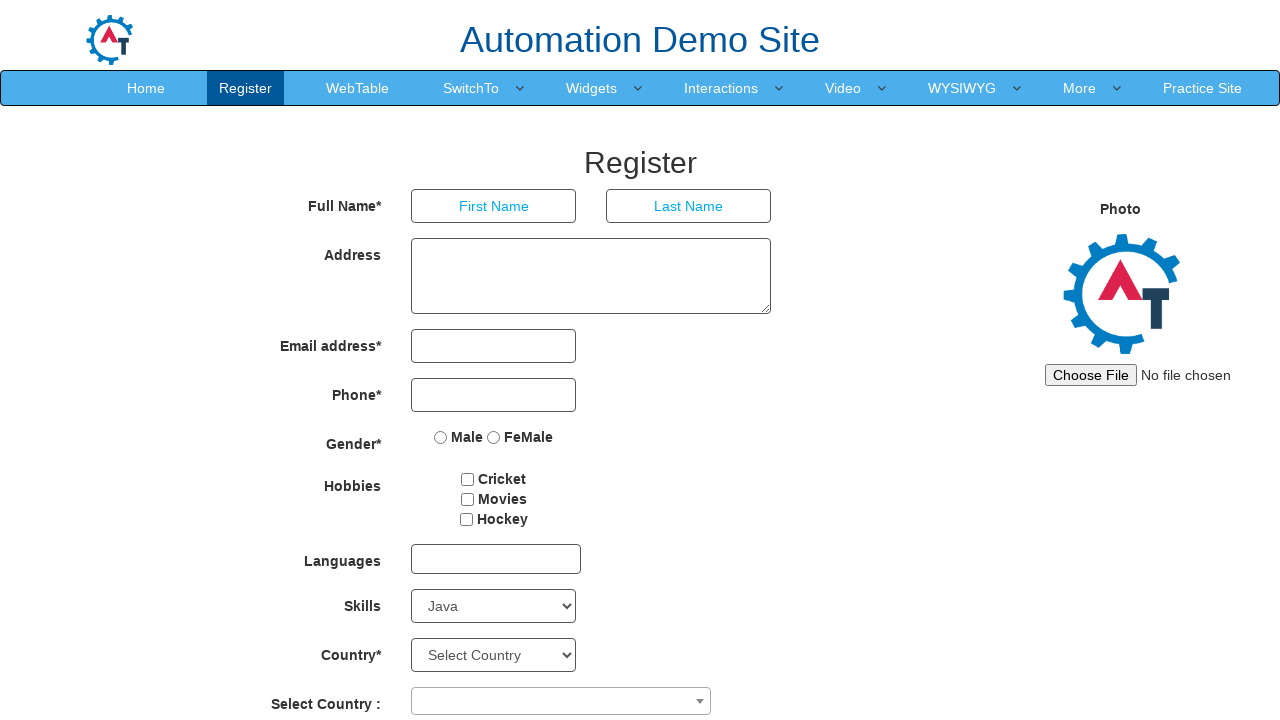